Navigates to a Google Form with a pre-filled name field and clicks the submit button to submit the form response.

Starting URL: https://docs.google.com/forms/d/e/1FAIpQLScpQzUYNDGwx0Y0a1a6VMl4Fp96zSj79VCtqXZbIt3H6uURCQ/viewform?usp=pp_url&entry.1079300137=JohnSmith

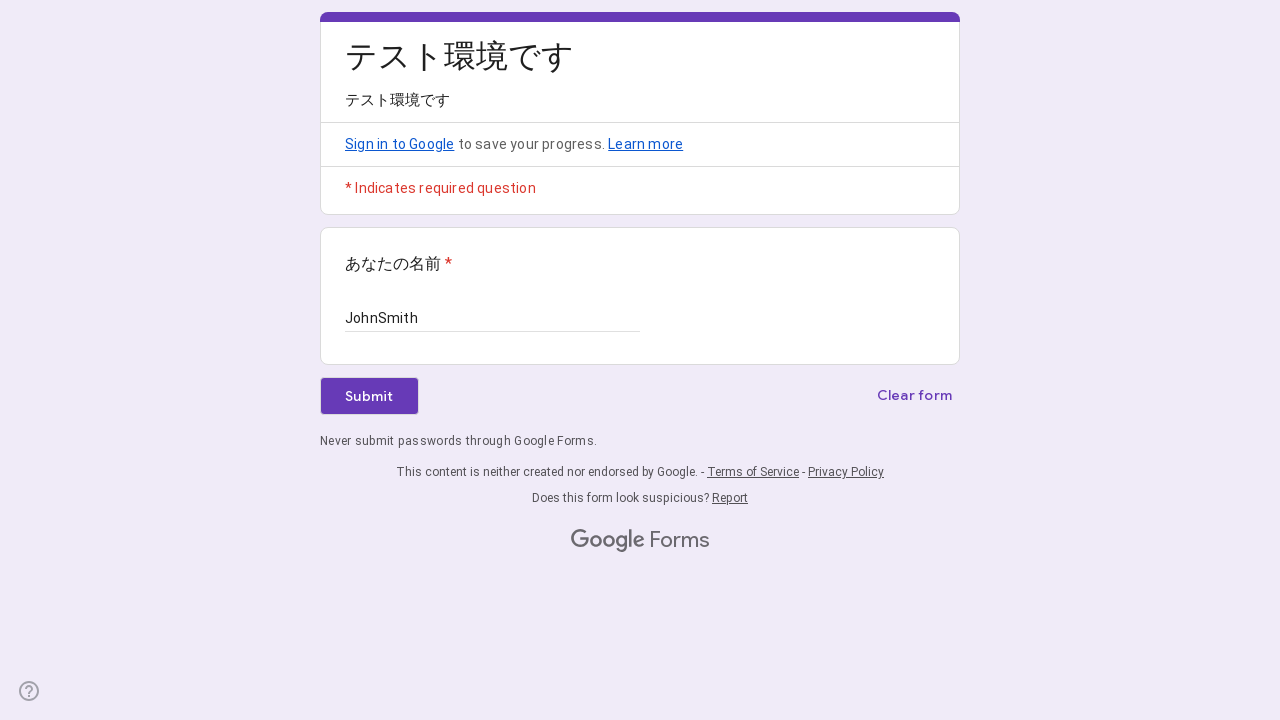

Google Form loaded and visible
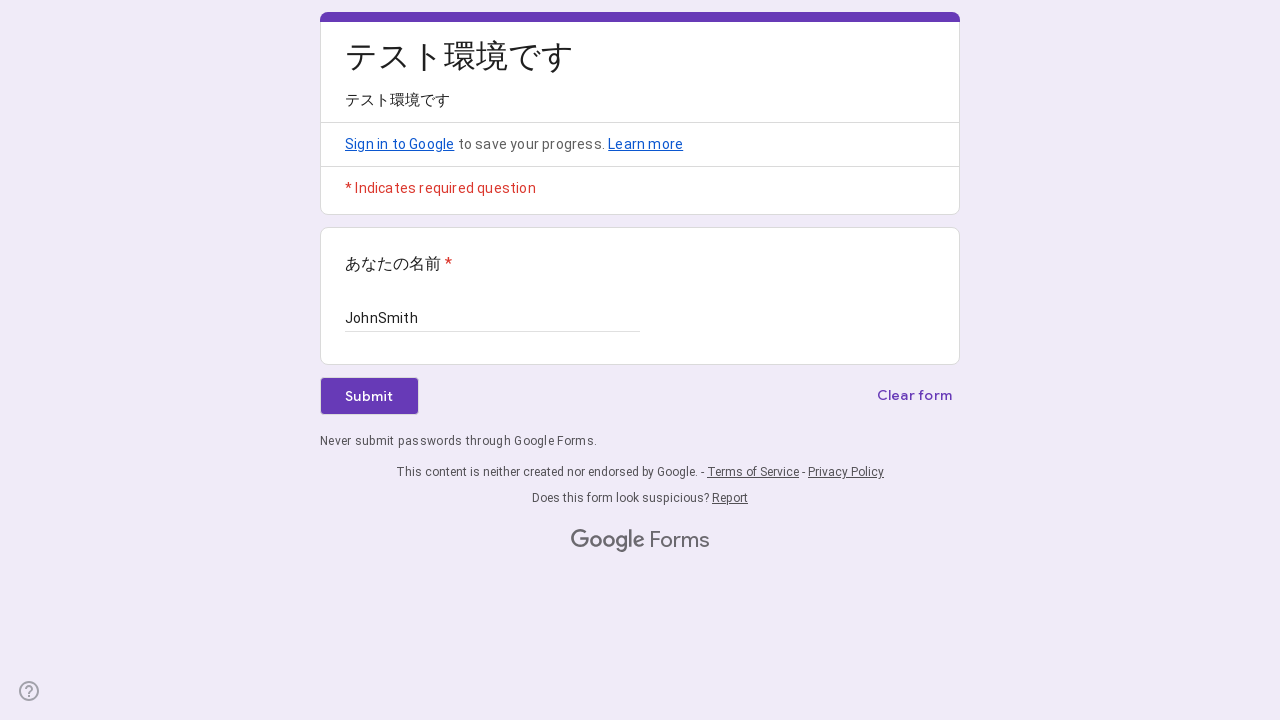

Clicked submit button to submit form response at (369, 396) on xpath=//*[@id="mG61Hd"]/div[2]/div/div[3]/div[1]/div/div
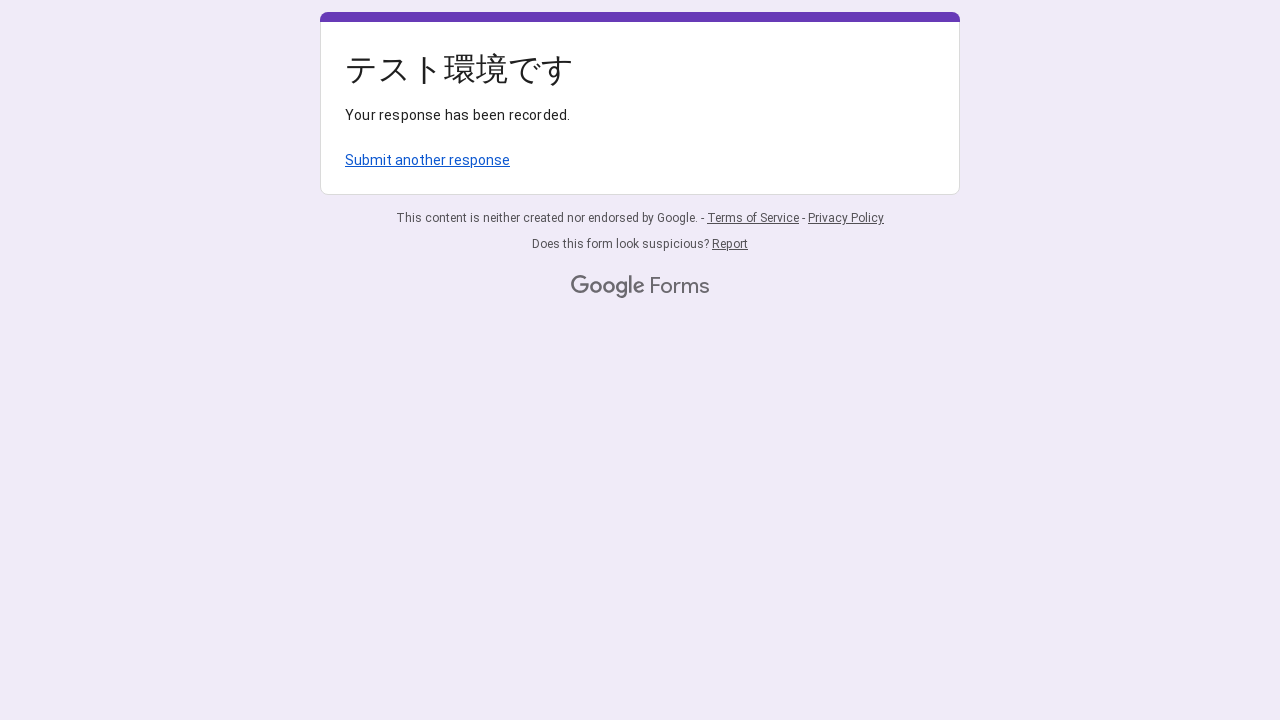

Waited for form submission to process
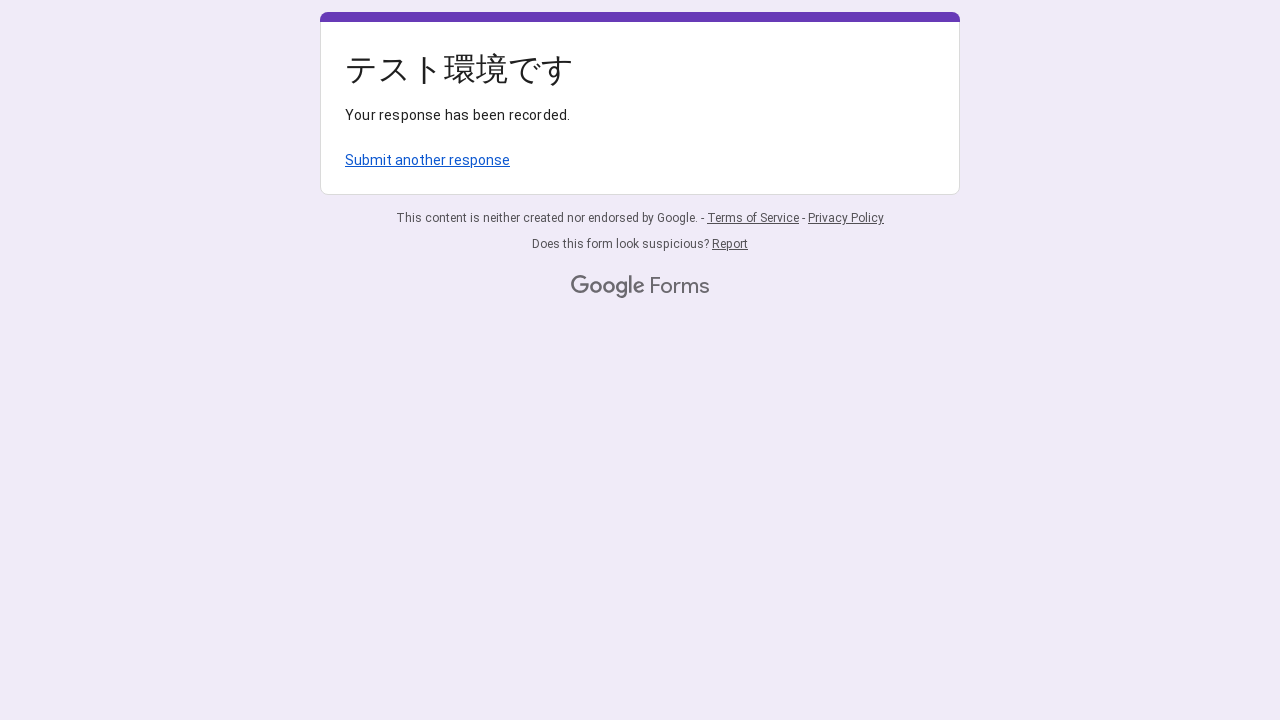

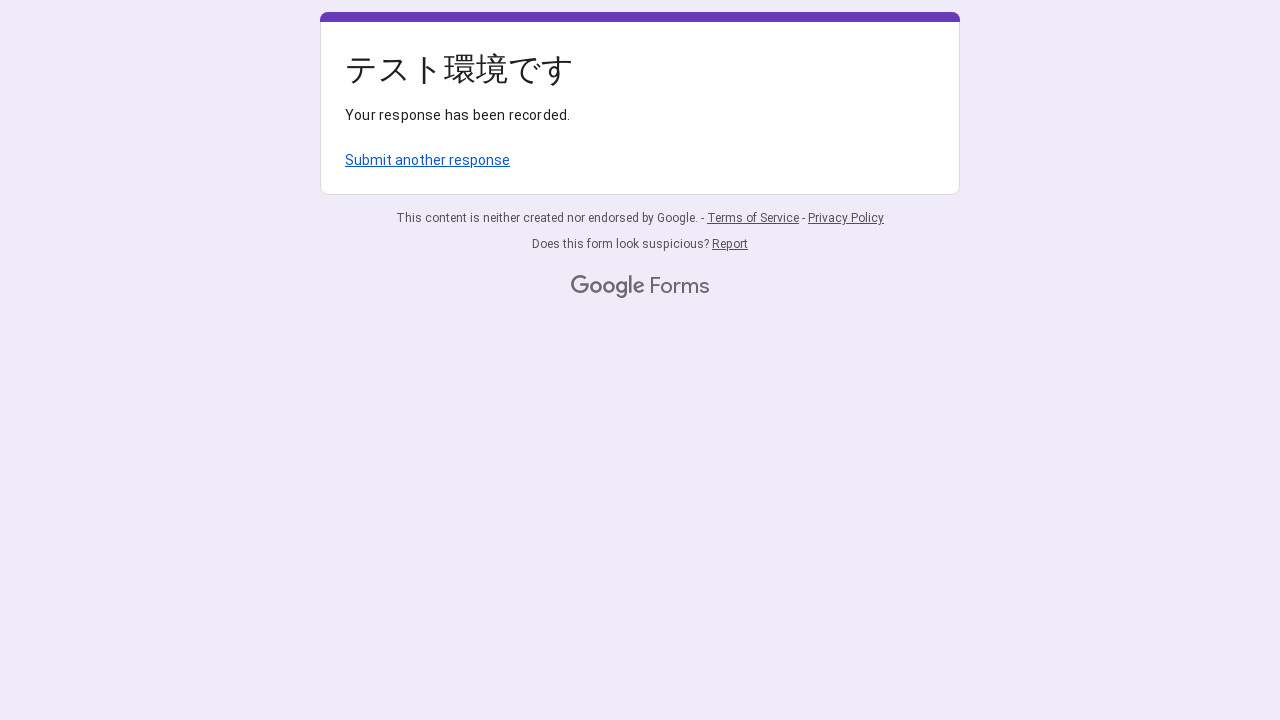